Tests radio button and checkbox selection across multiple form groups

Starting URL: https://letcode.in/radio

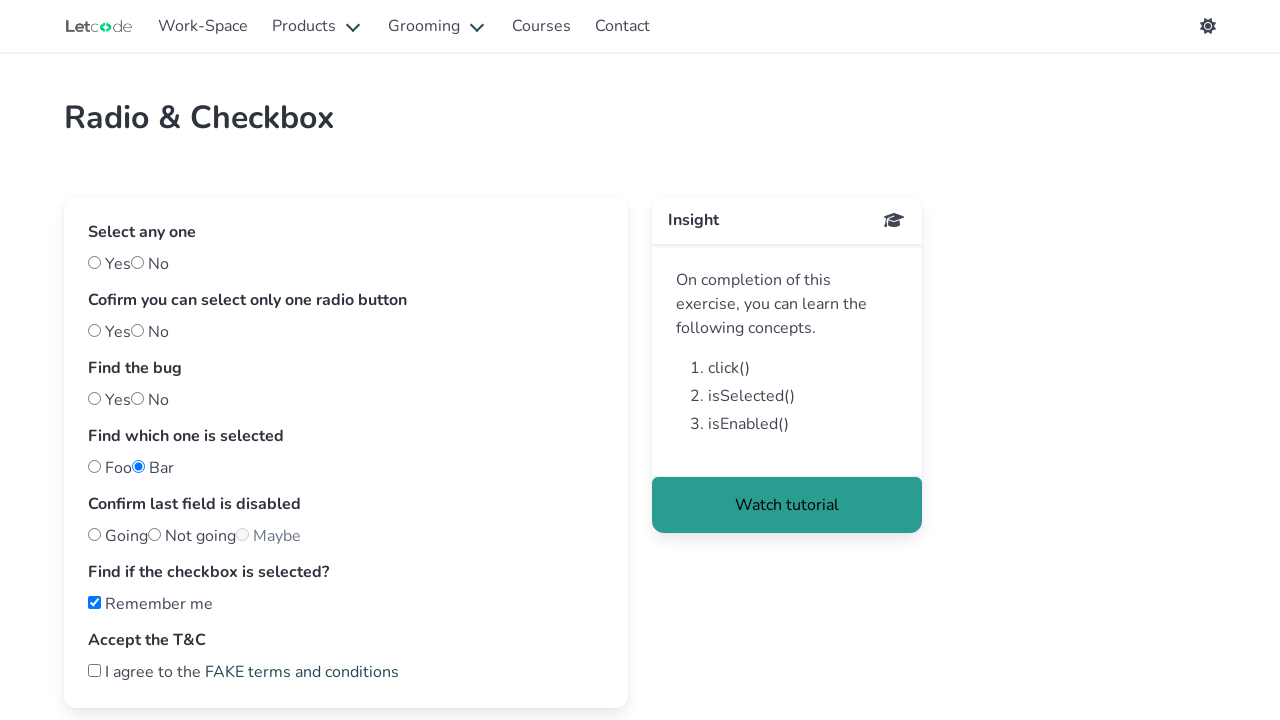

Clicked 'yes' radio button at (94, 262) on #yes
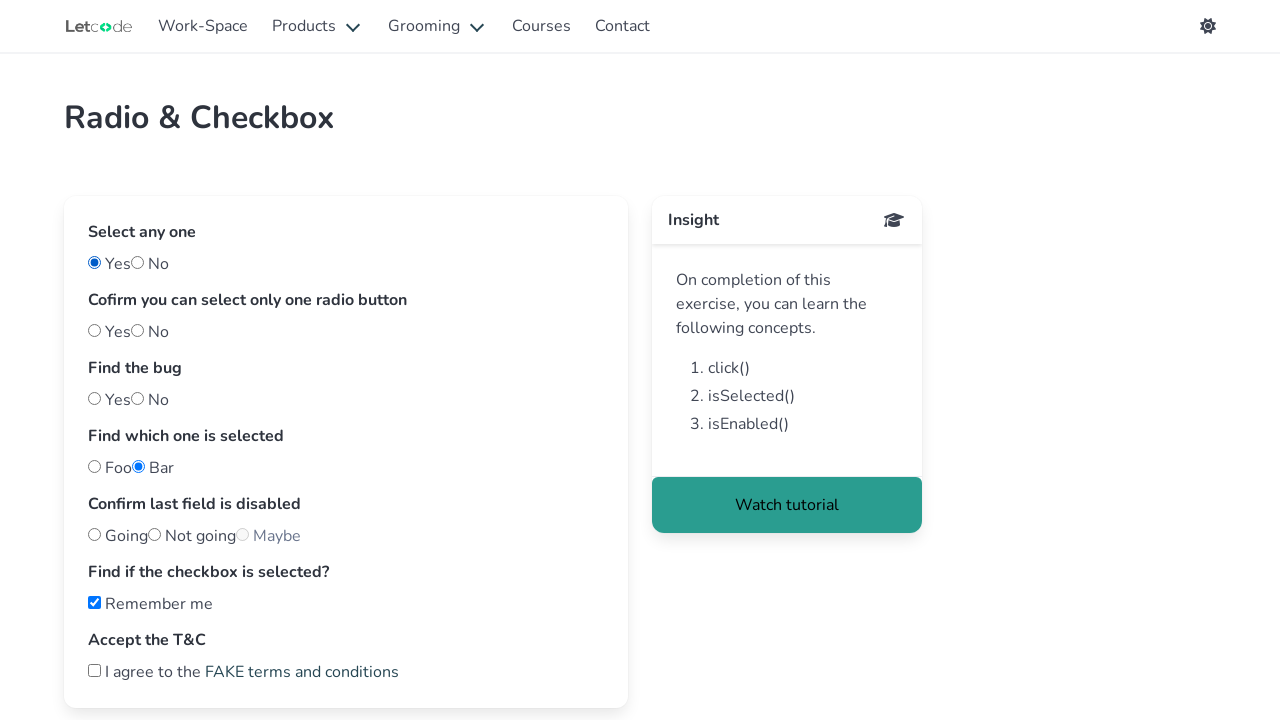

Clicked 'no' radio button at (138, 262) on #no
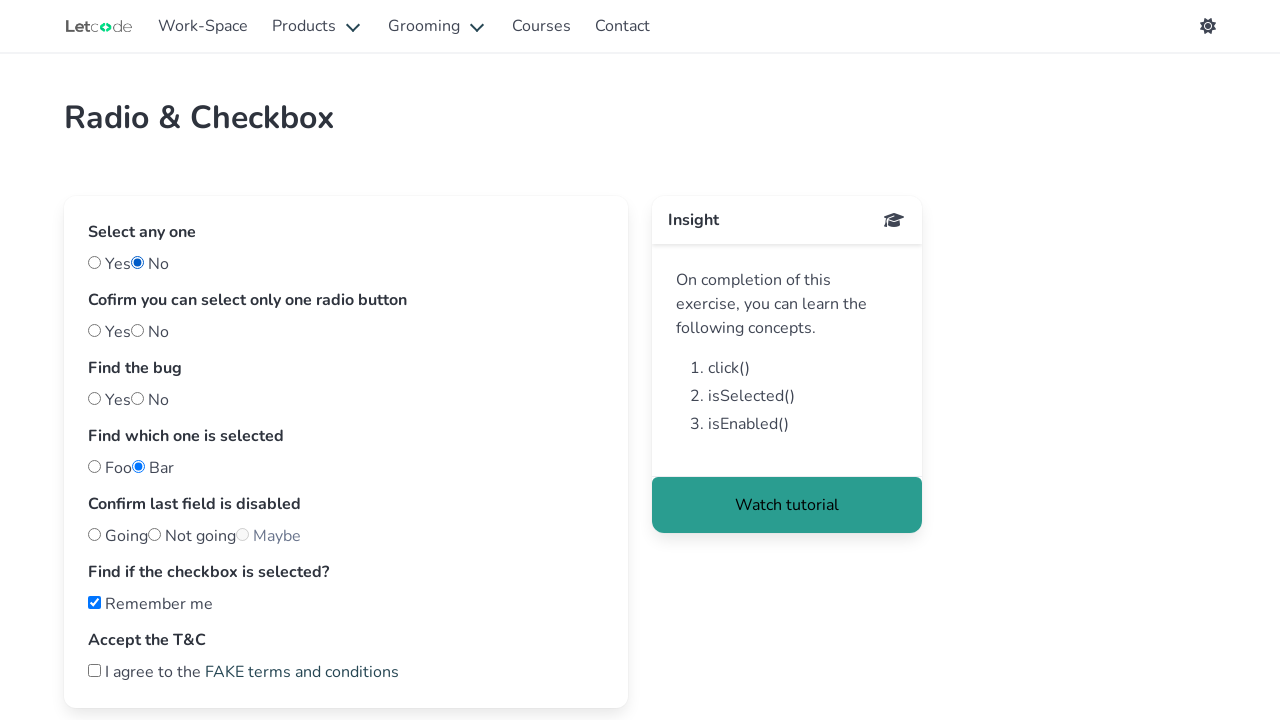

Clicked 'one' radio button at (94, 330) on #one
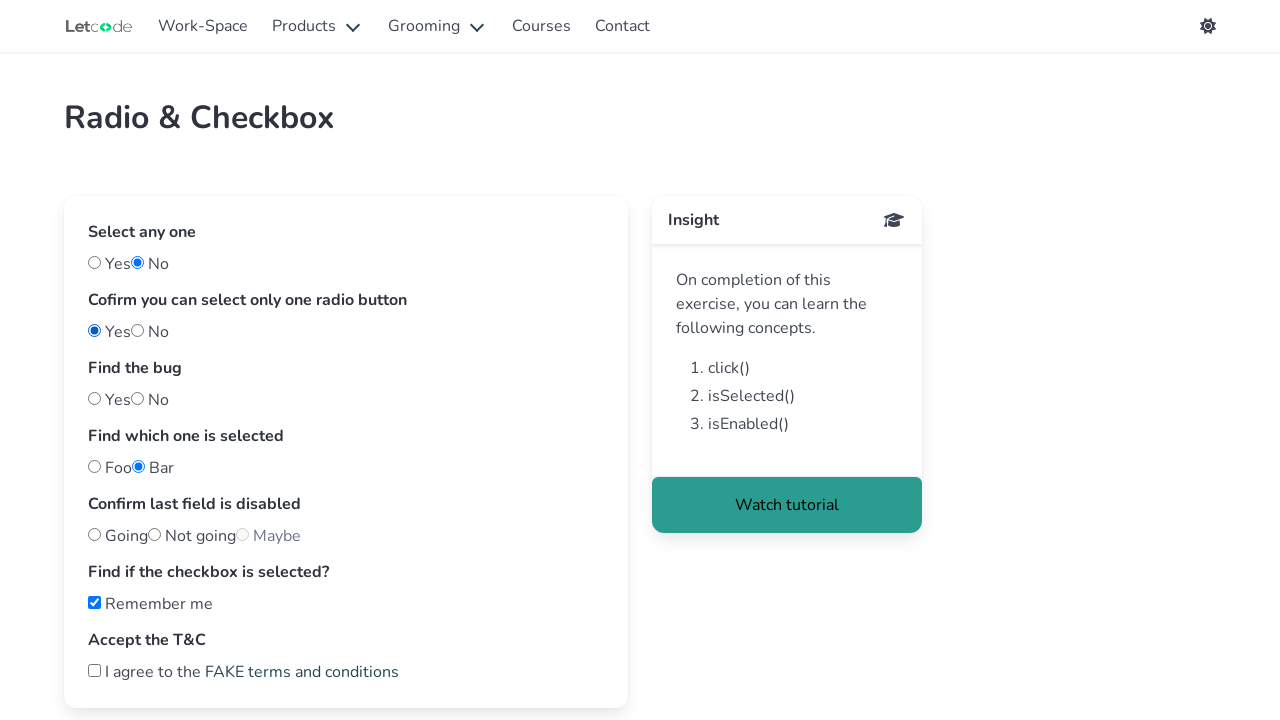

Clicked 'two' radio button at (138, 330) on #two
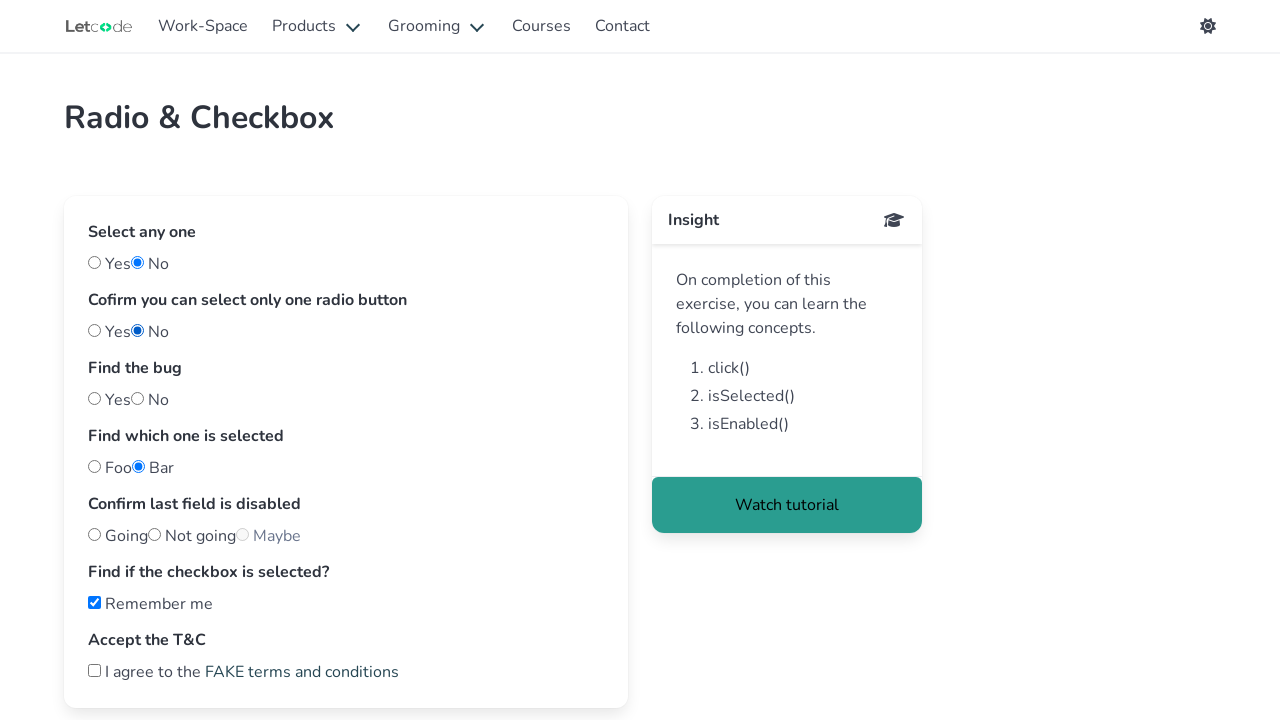

Clicked 'nobug' radio button at (94, 398) on #nobug
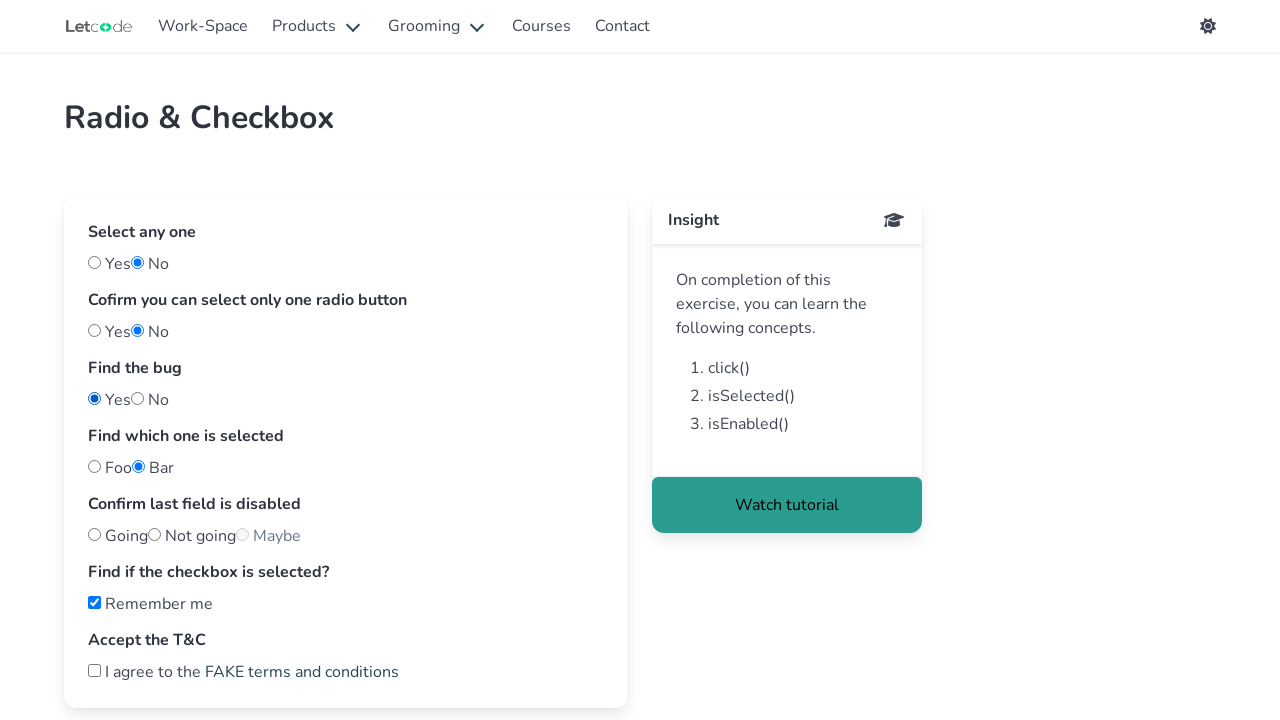

Clicked 'bug' radio button at (138, 398) on #bug
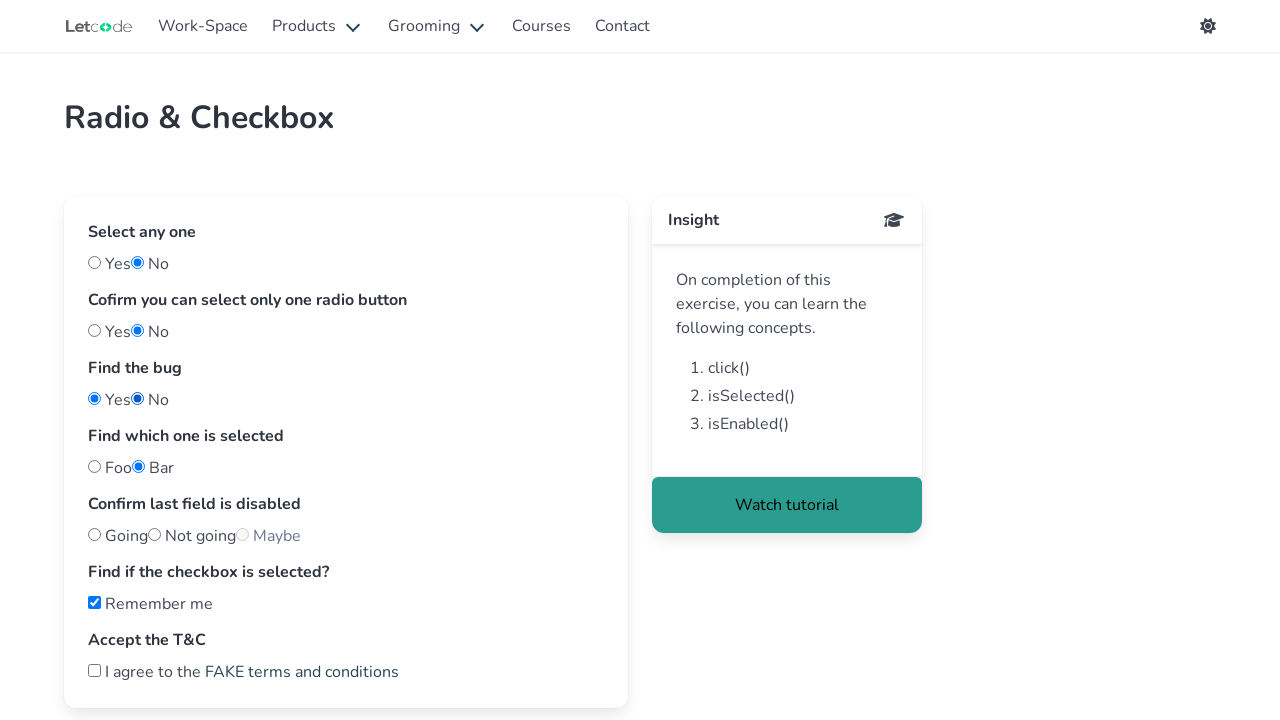

Clicked 'foo' radio button at (94, 466) on #foo
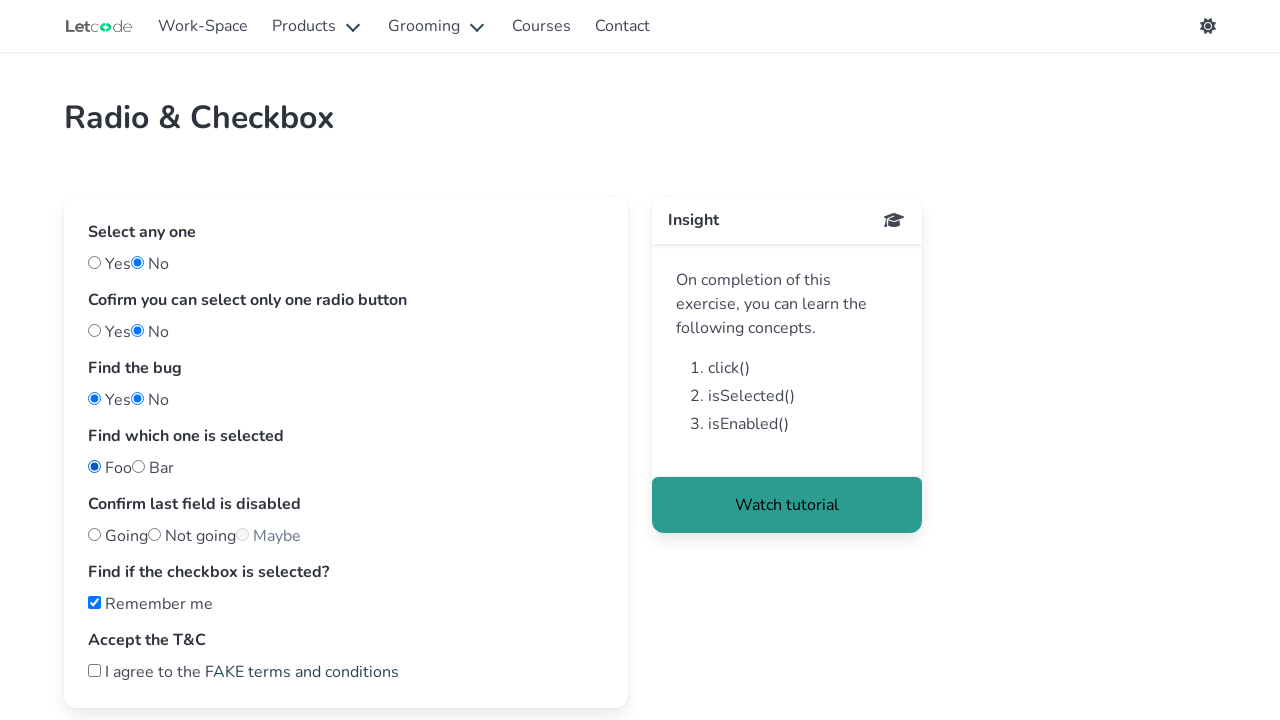

Clicked 'notfoo' radio button at (138, 466) on #notfoo
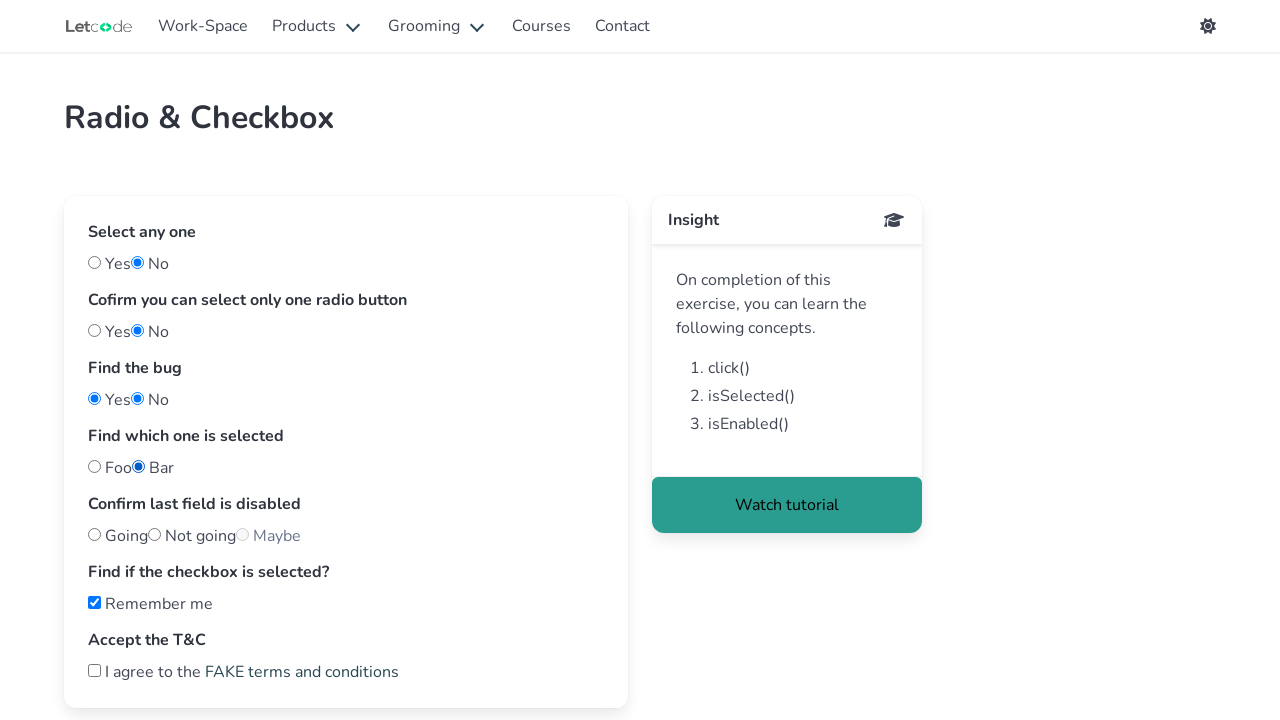

Clicked 'going' radio button at (94, 534) on #going
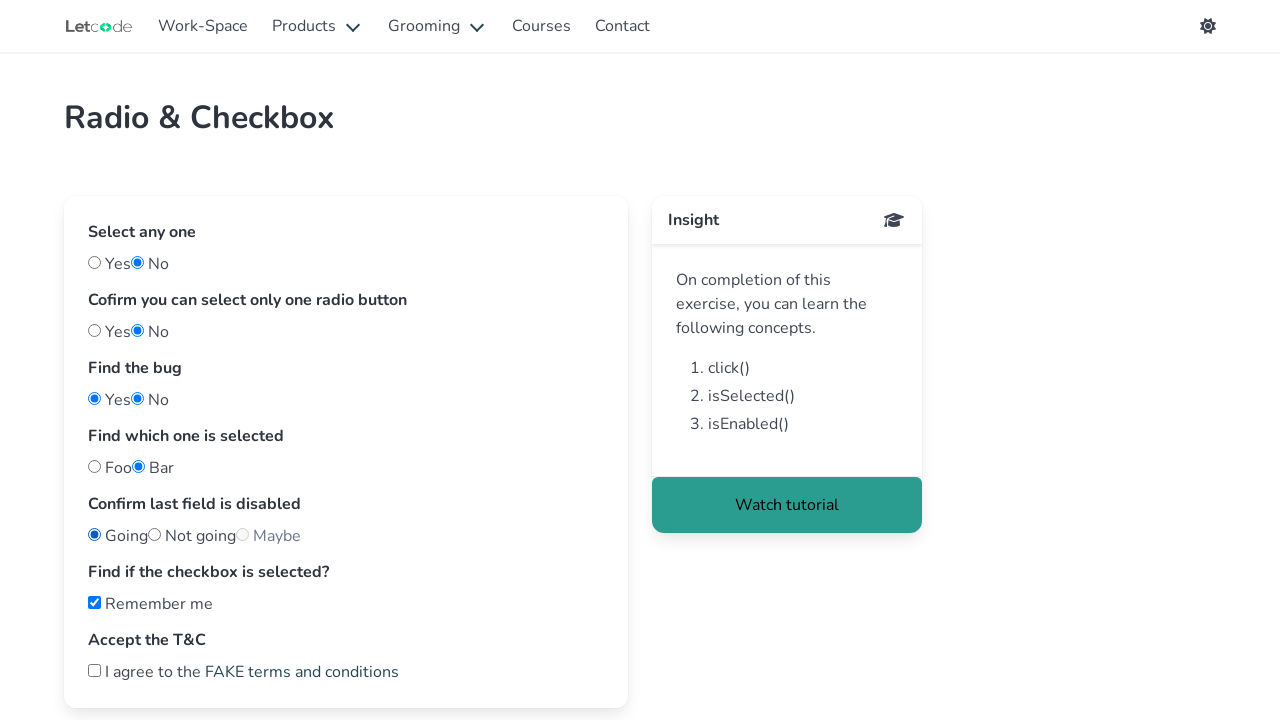

Clicked 'notG' radio button at (154, 534) on #notG
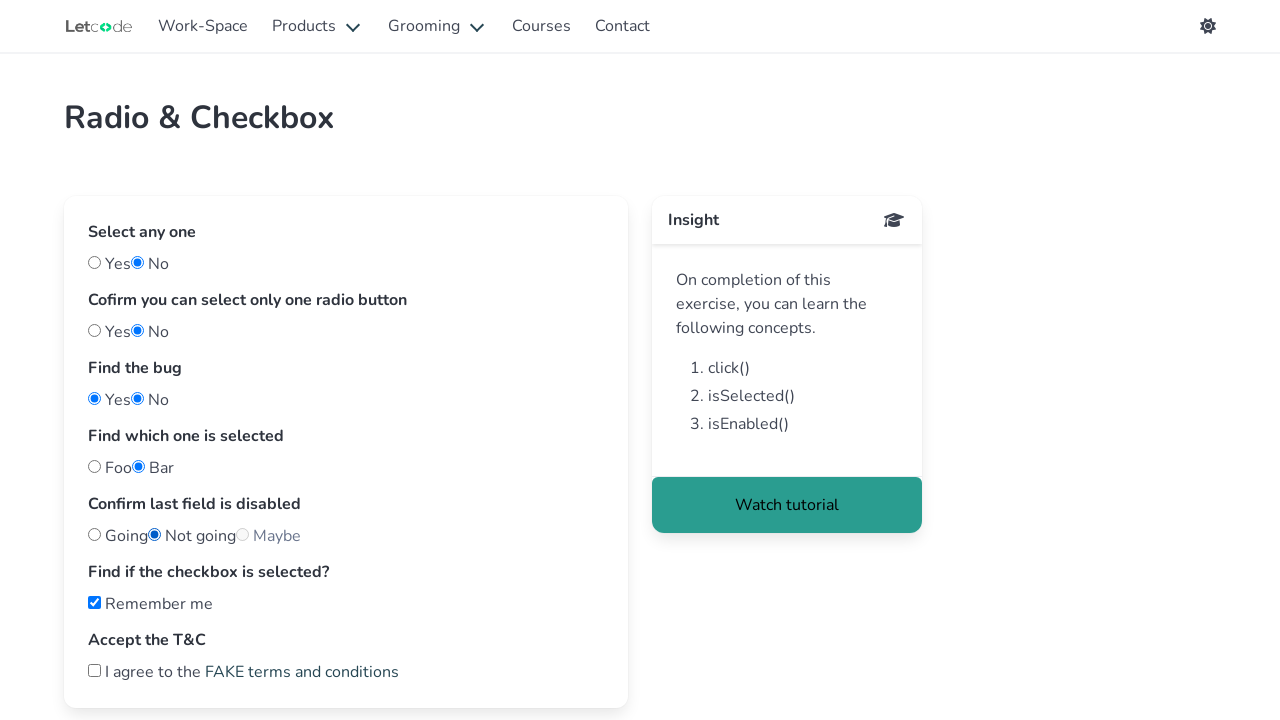

Checked if 'maybe' radio button is enabled
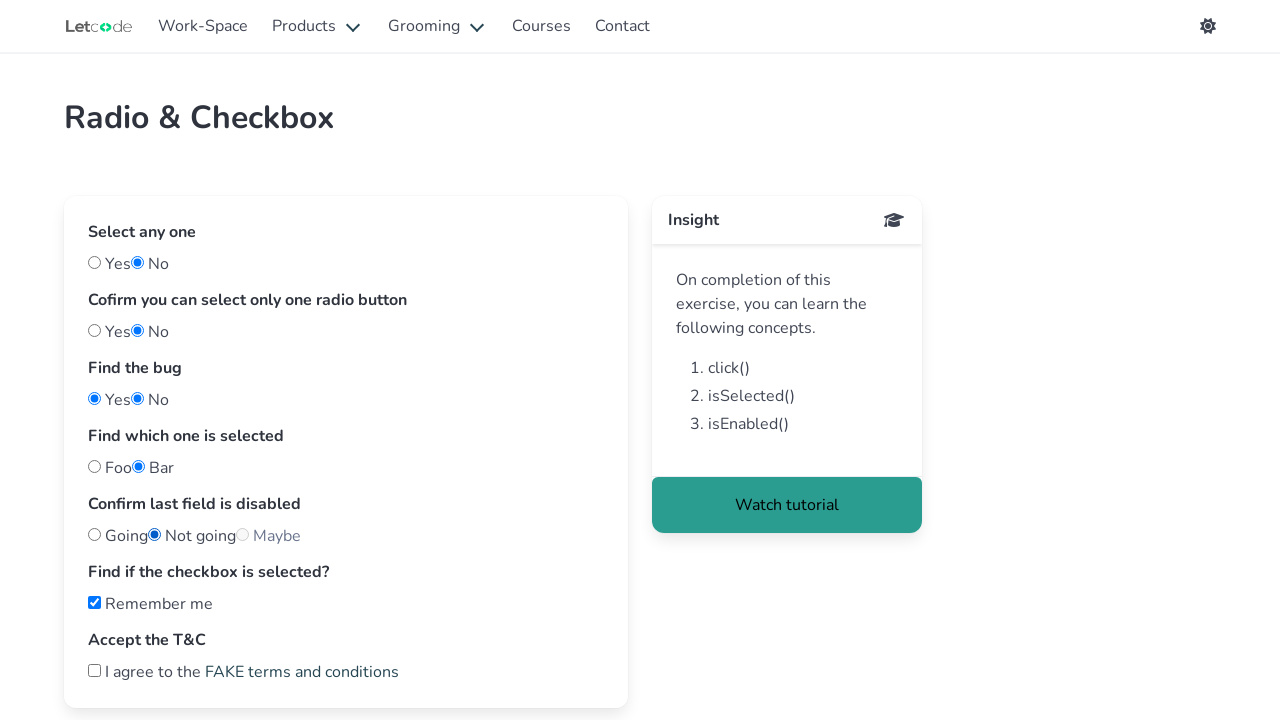

Checked if 'Find if the checkbox is selected?' checkbox is checked
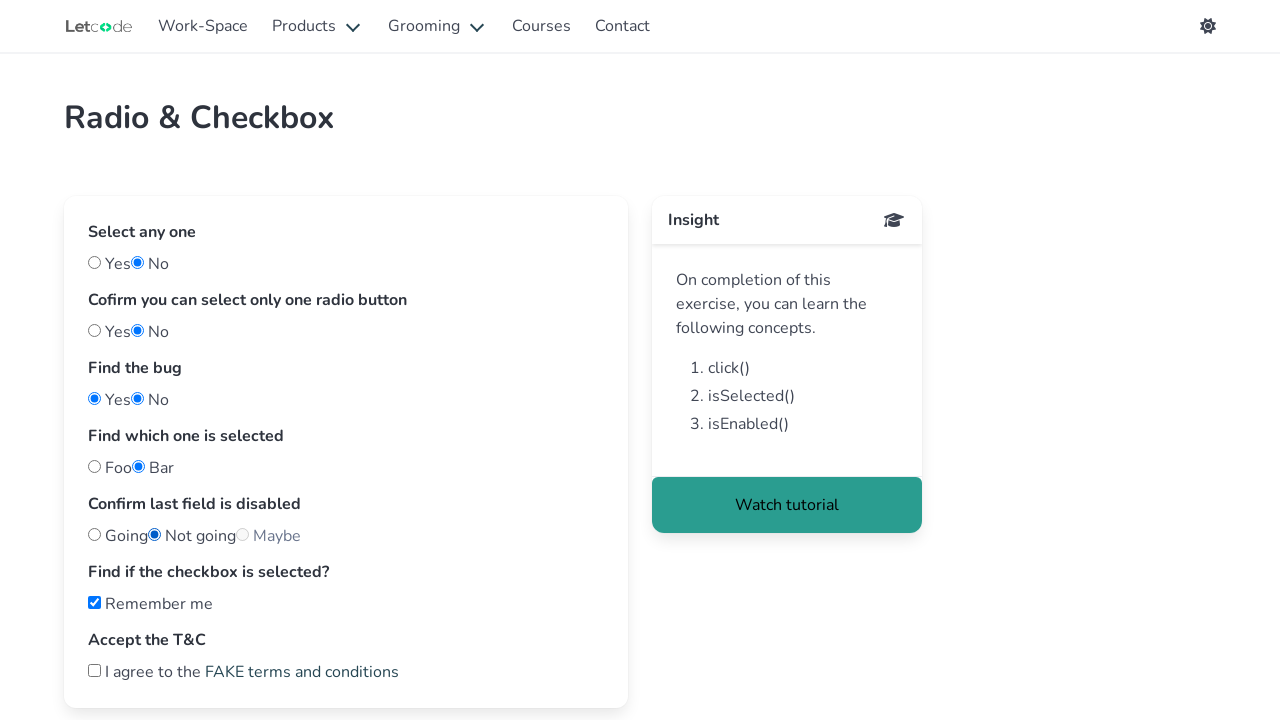

Clicked 'Accept the T&C' checkbox at (94, 670) on xpath=//label[.='Accept the T&C']/..//input[@type='checkbox']
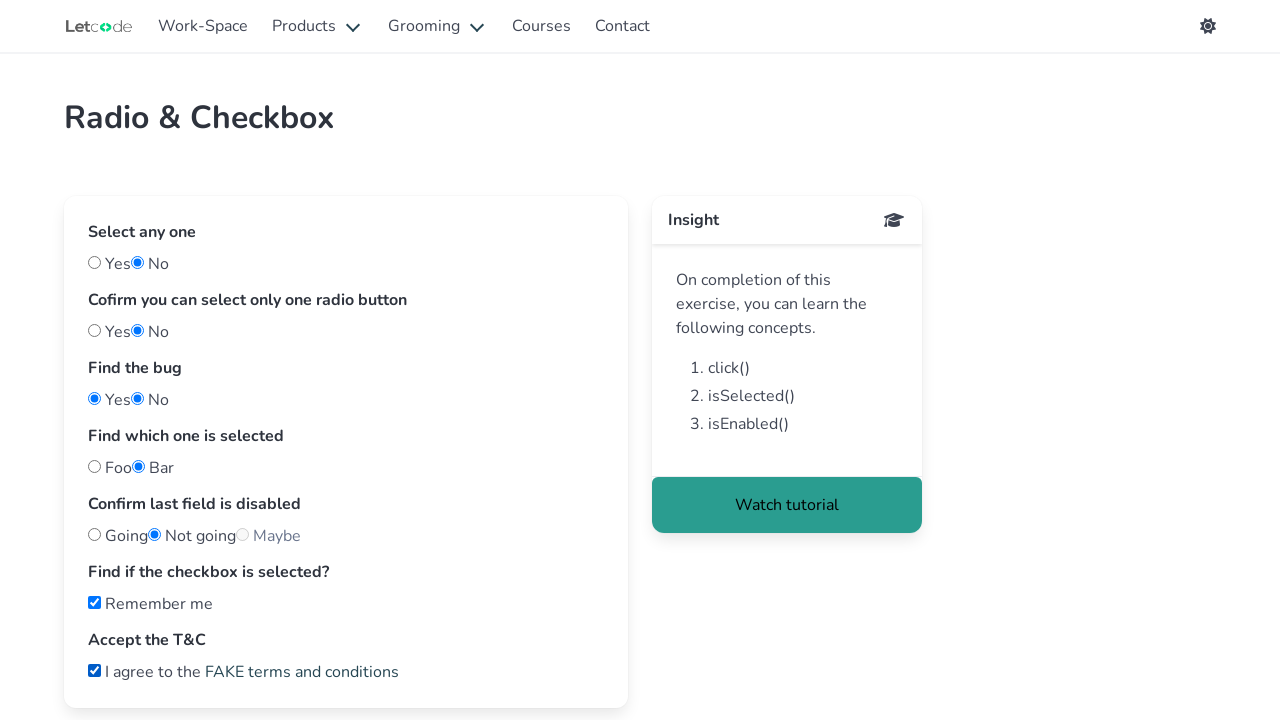

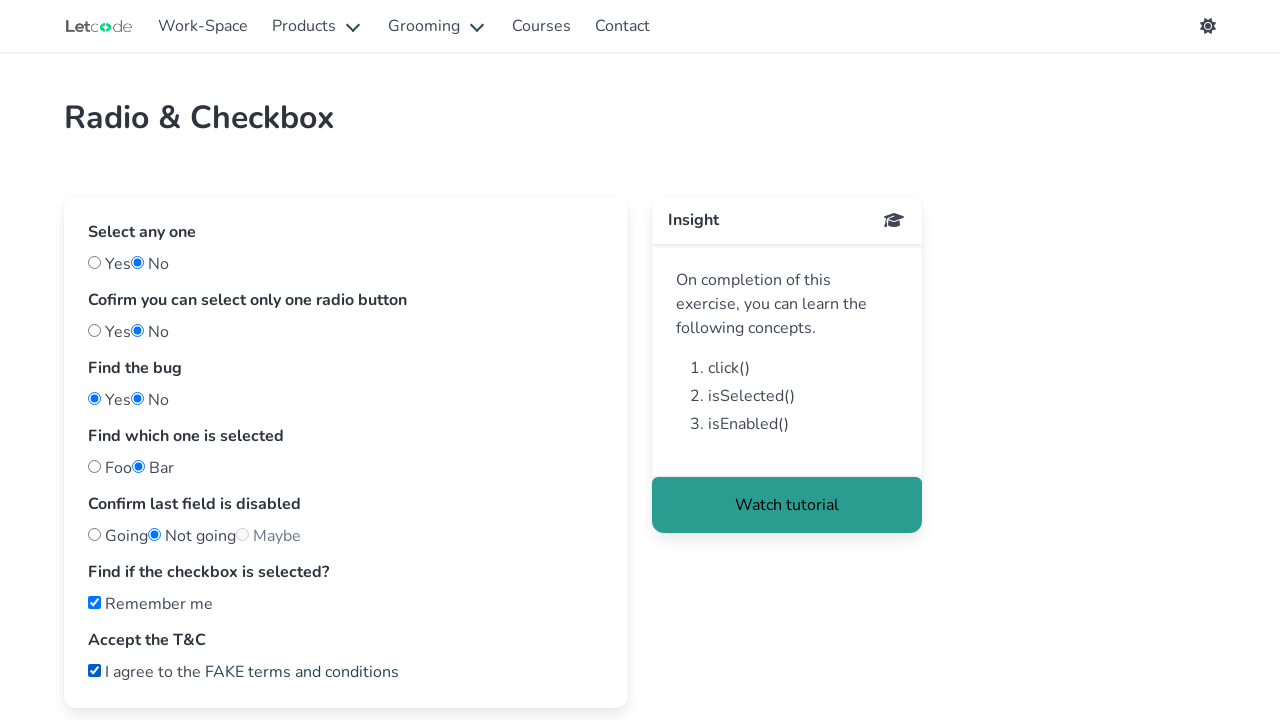